Attempts to access the third-party license file and checks alternative paths if not found

Starting URL: https://stage.geckoadvisor.com/LICENSE-THIRD-PARTY.md

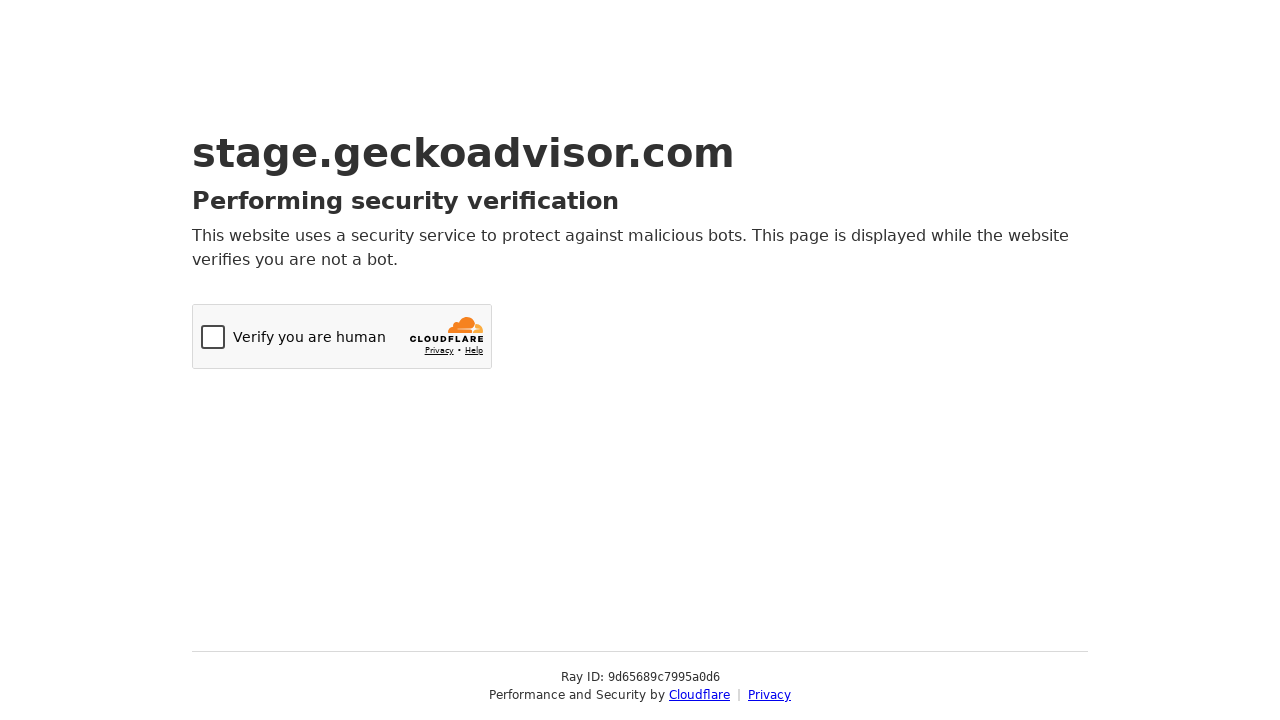

Navigated to https://stage.geckoadvisor.com/LICENSE-THIRD-PARTY
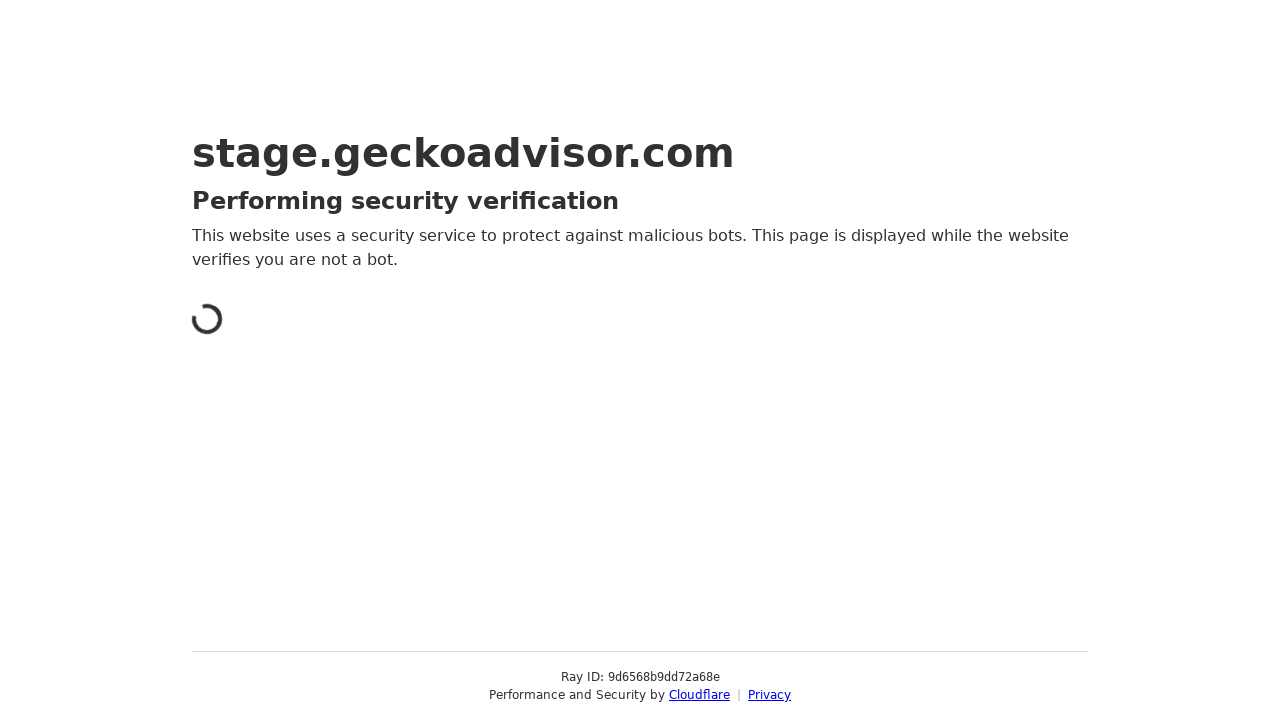

Page loaded for path /LICENSE-THIRD-PARTY
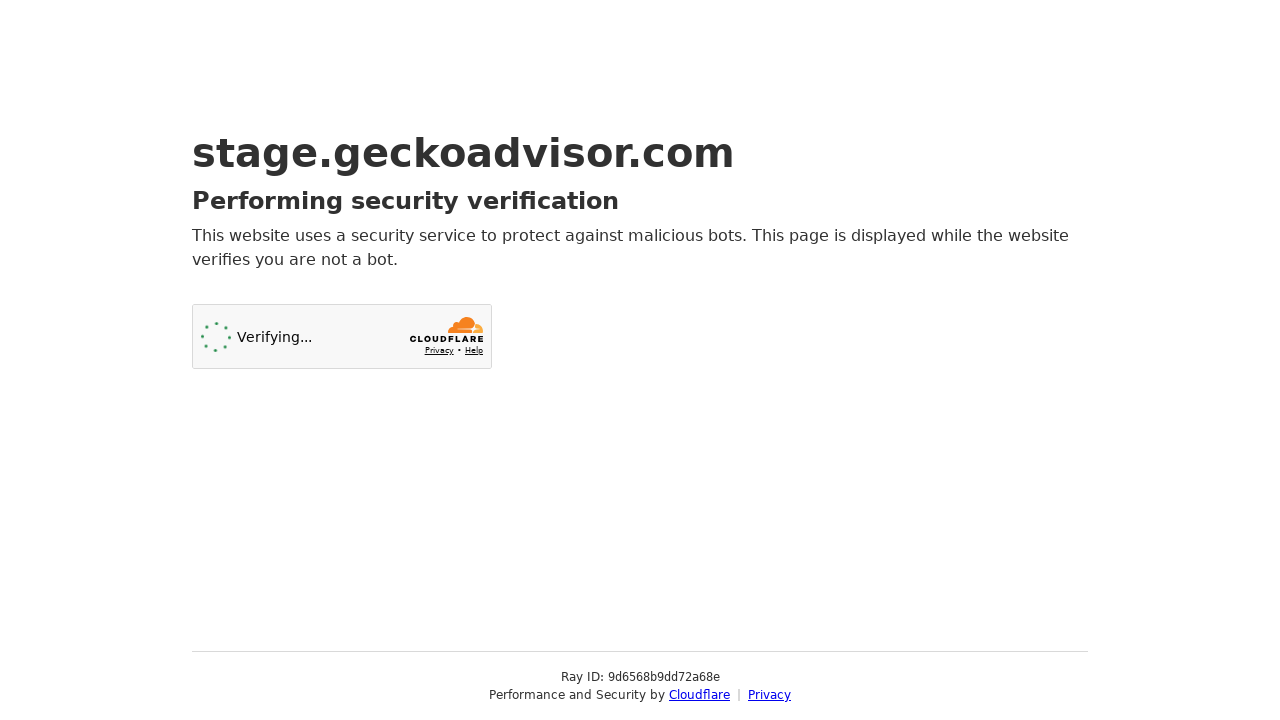

Navigated to https://stage.geckoadvisor.com/licenses/LICENSE-THIRD-PARTY.md
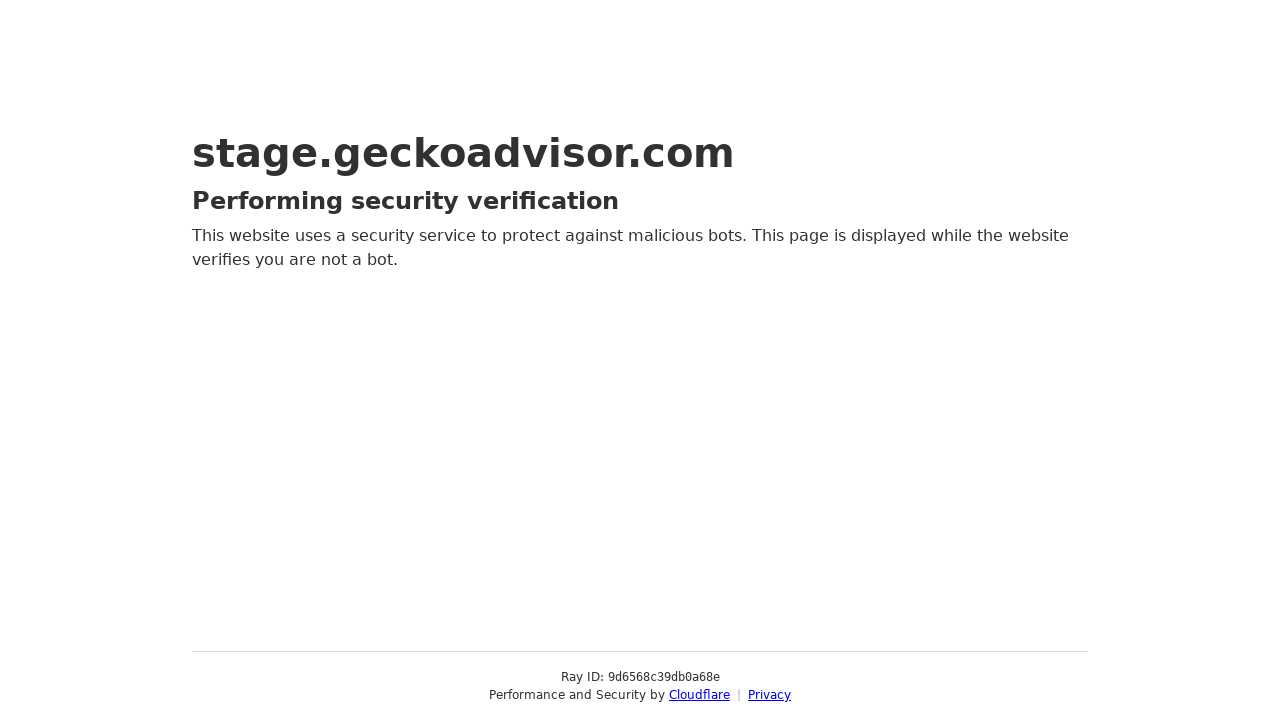

Page loaded for path /licenses/LICENSE-THIRD-PARTY.md
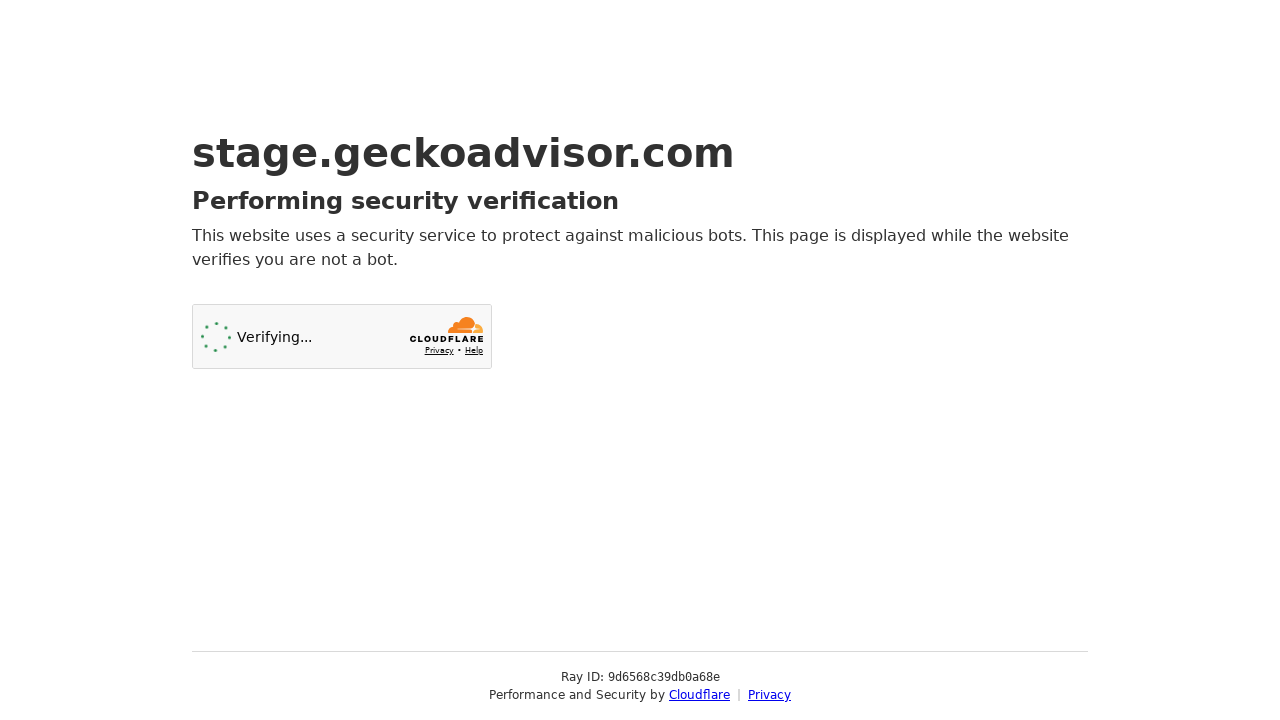

Navigated to https://stage.geckoadvisor.com/public/LICENSE-THIRD-PARTY.md
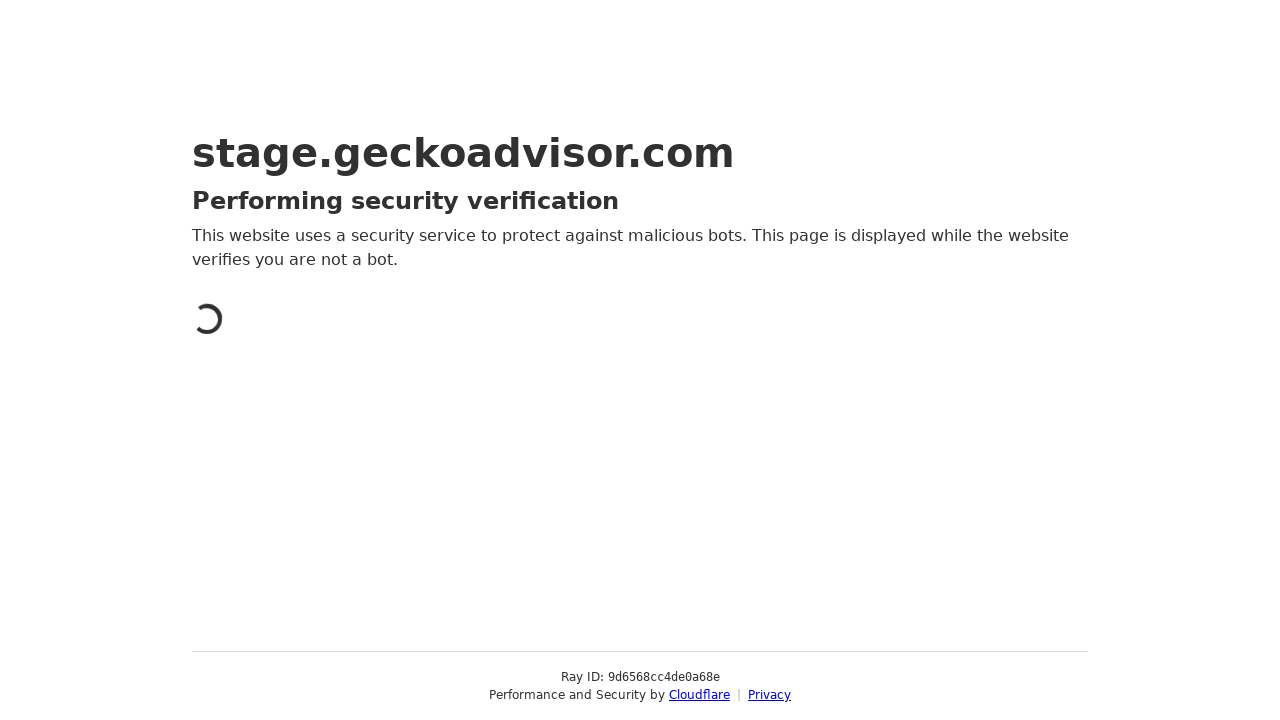

Page loaded for path /public/LICENSE-THIRD-PARTY.md
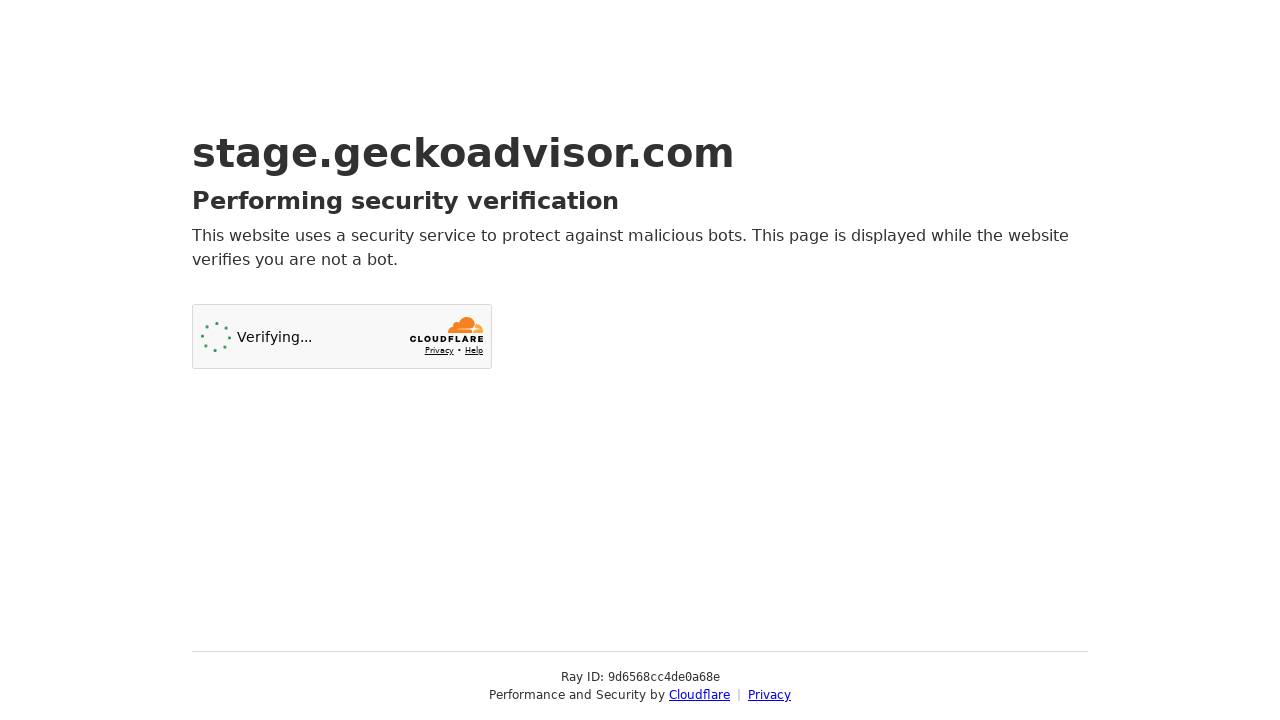

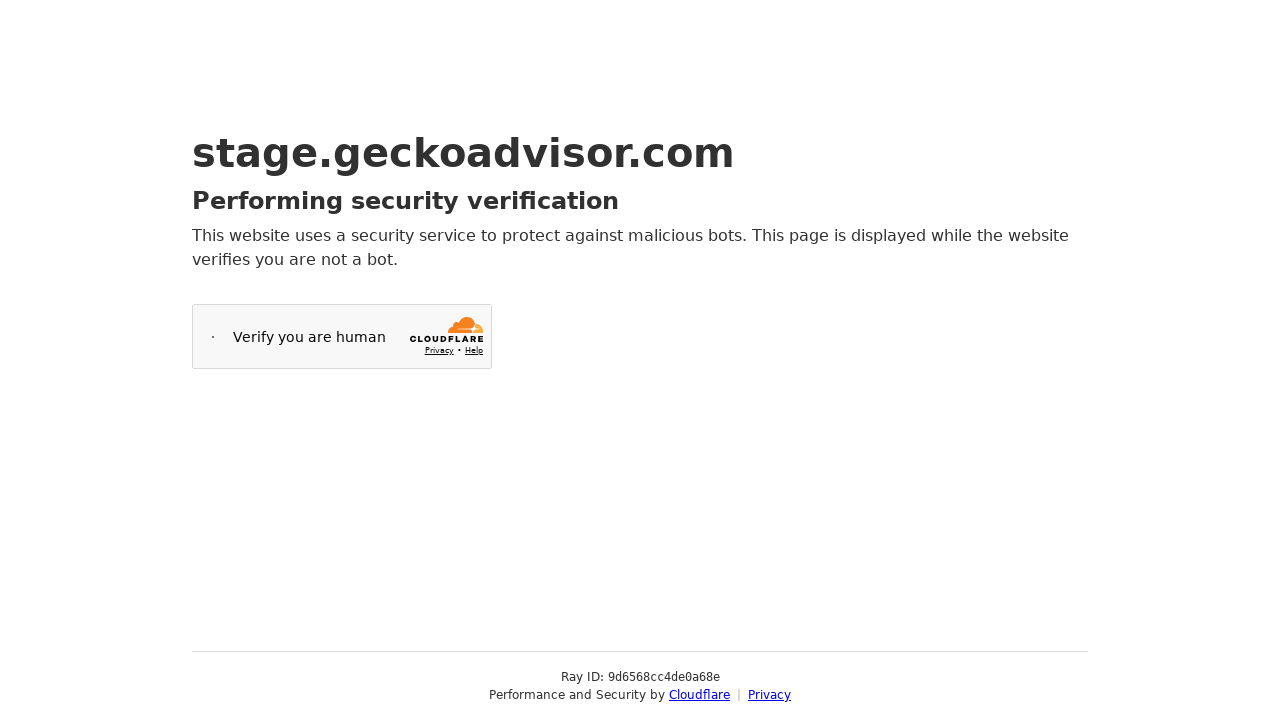